Tests navigation to Browse Languages page and verifies Language and Author table headers are displayed

Starting URL: http://www.99-bottles-of-beer.net/

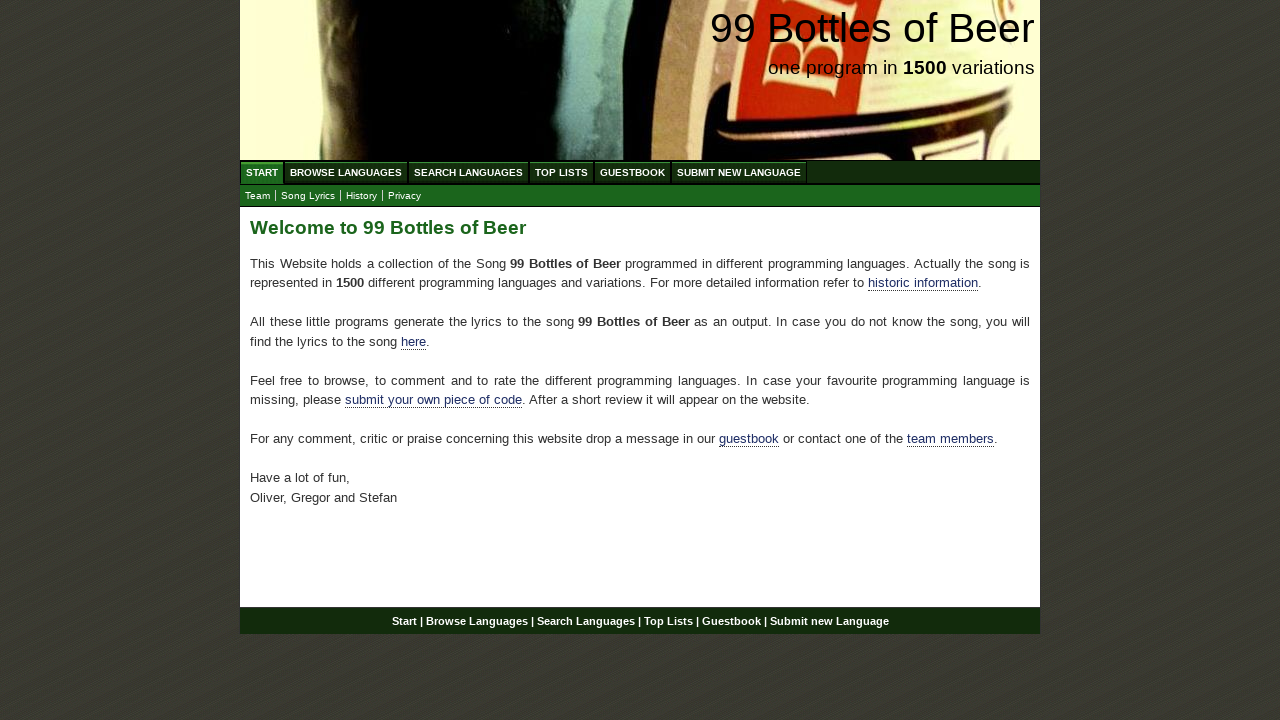

Clicked on Browse Languages link at (346, 172) on xpath=//div[@id='navigation']/ul[@id='menu']/li/a[@href='/abc.html']
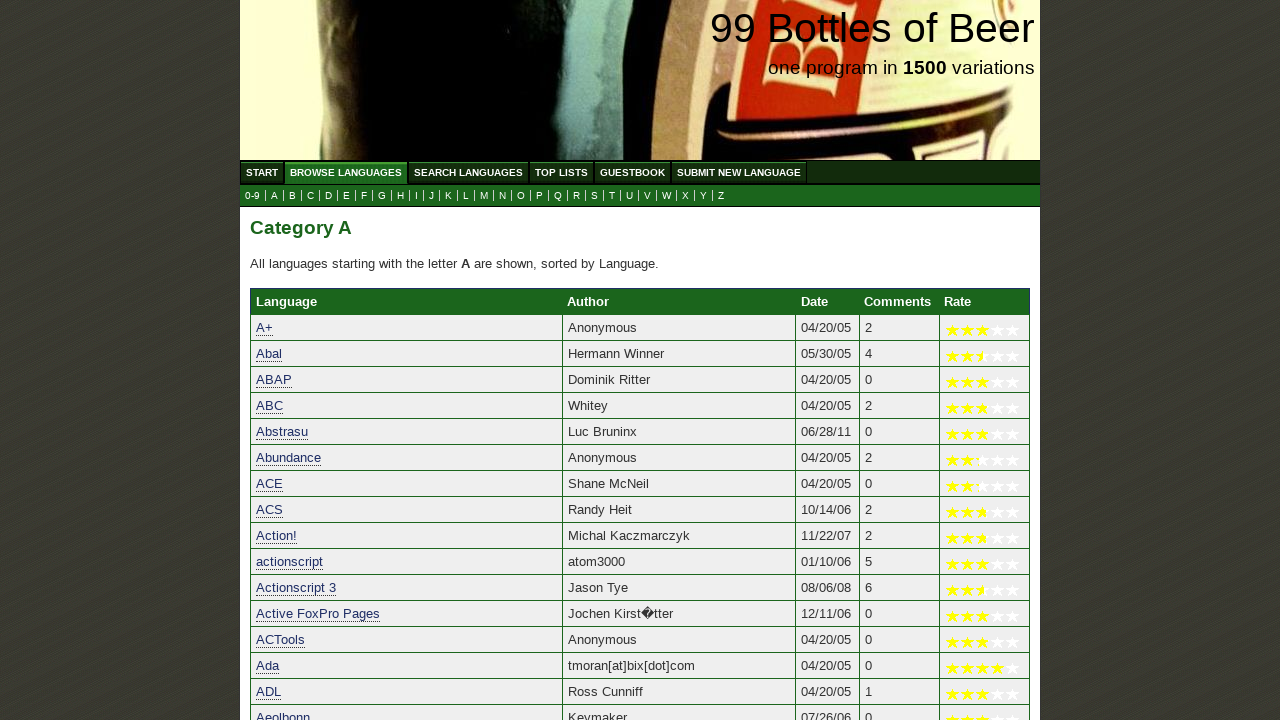

Verified Language table header is displayed
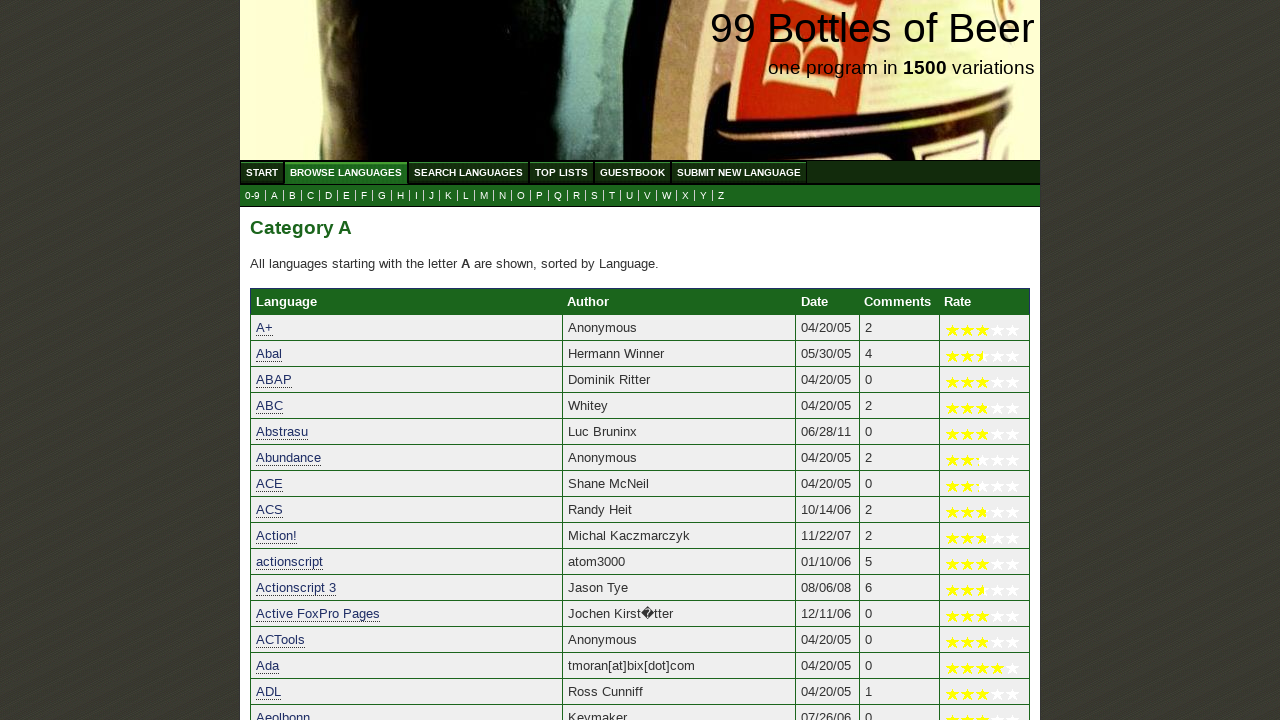

Verified Author table header is displayed
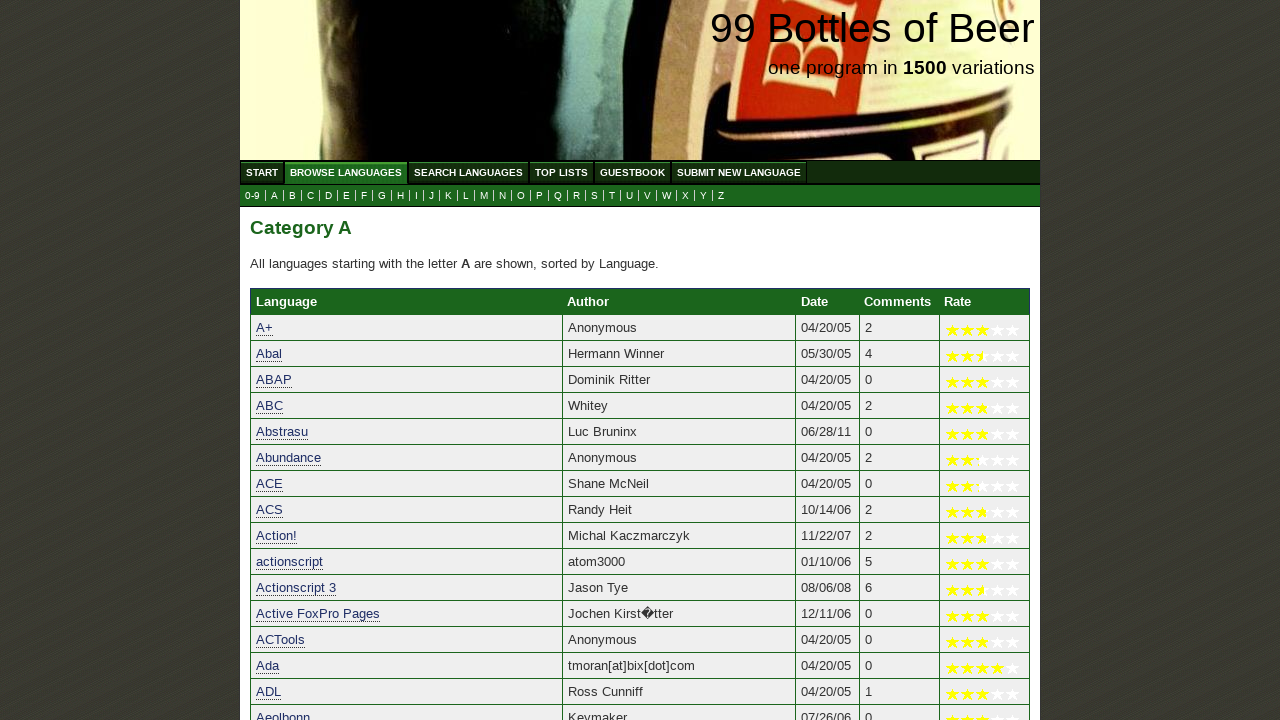

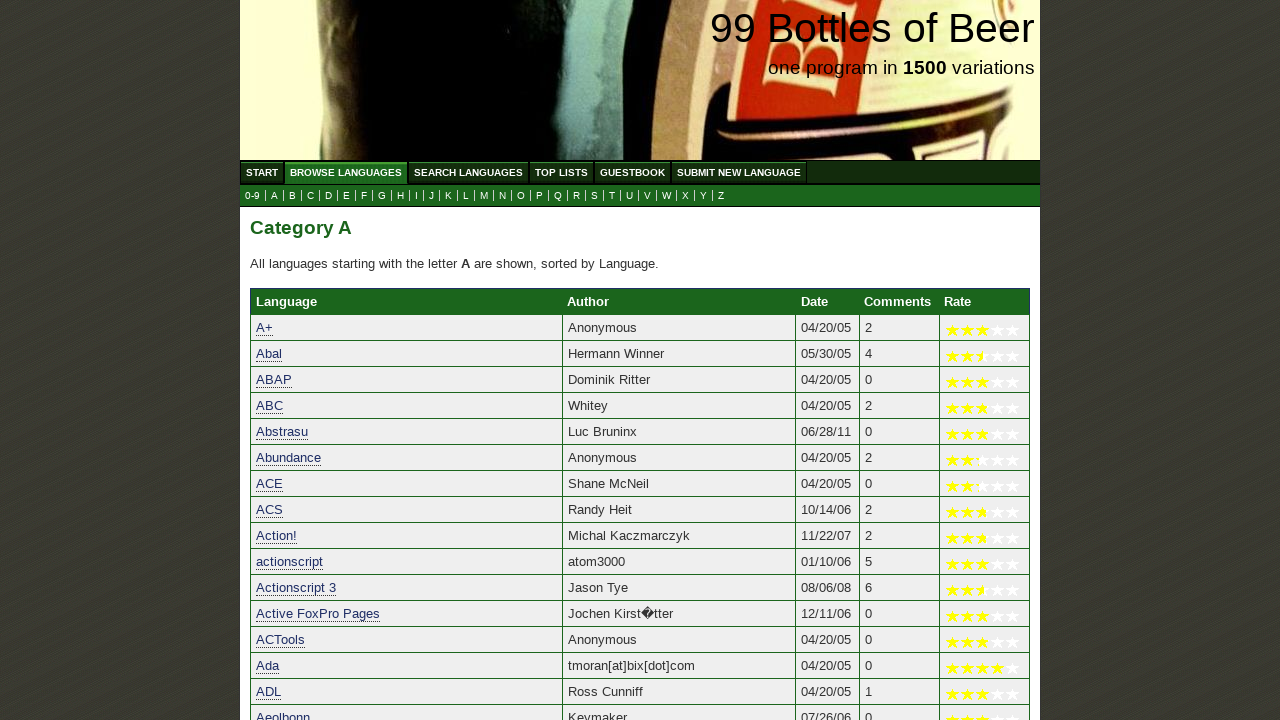